Tests displaying only active (incomplete) items by clicking the Active filter link.

Starting URL: https://demo.playwright.dev/todomvc

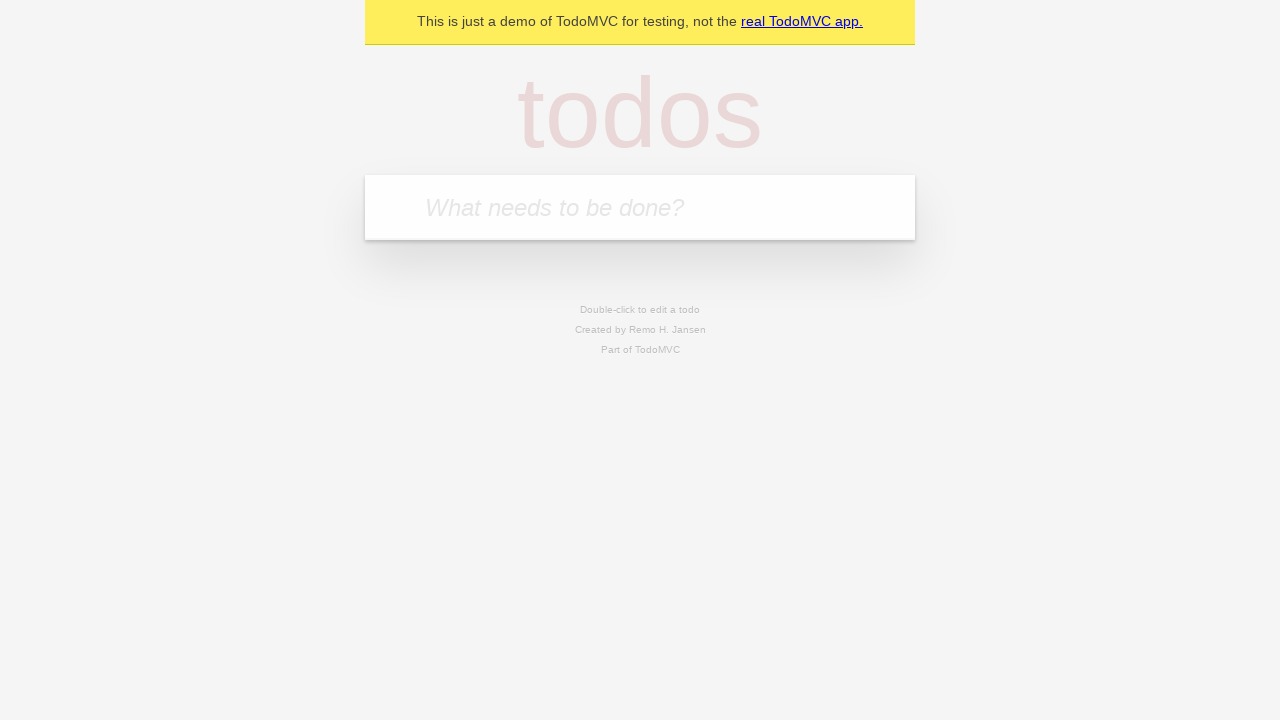

Filled todo input with 'buy some cheese' on internal:attr=[placeholder="What needs to be done?"i]
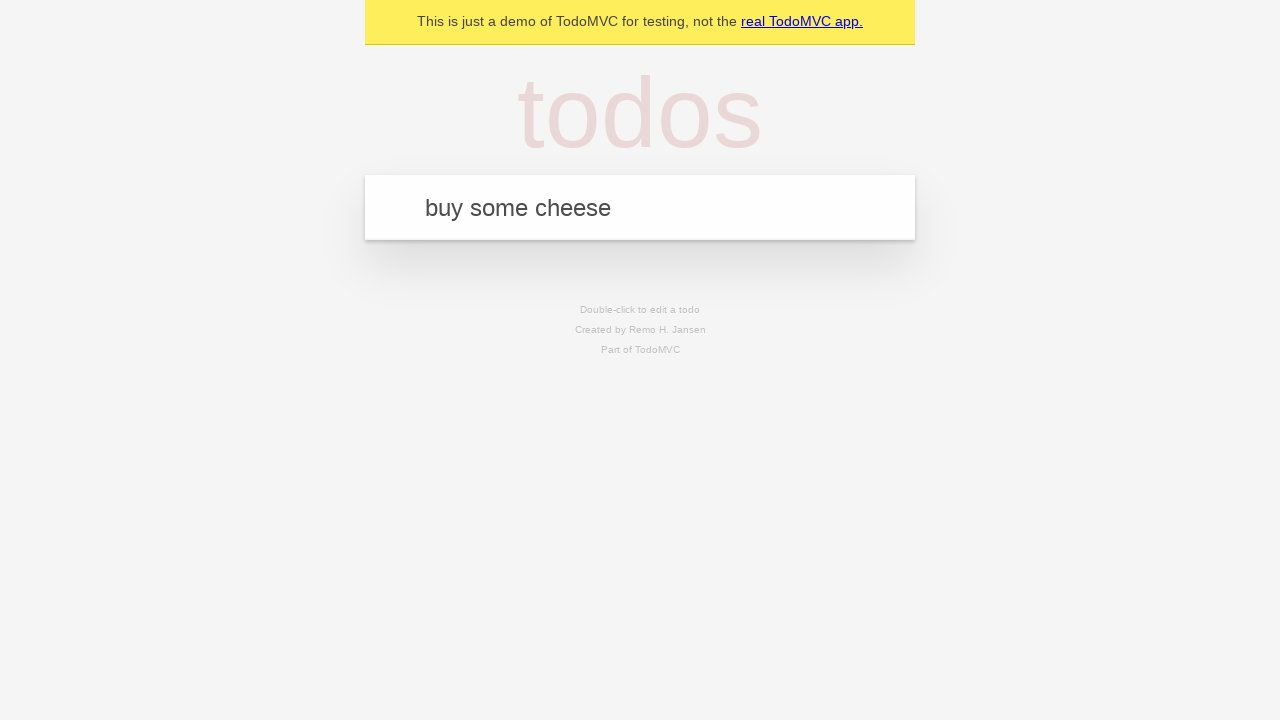

Pressed Enter to add first todo on internal:attr=[placeholder="What needs to be done?"i]
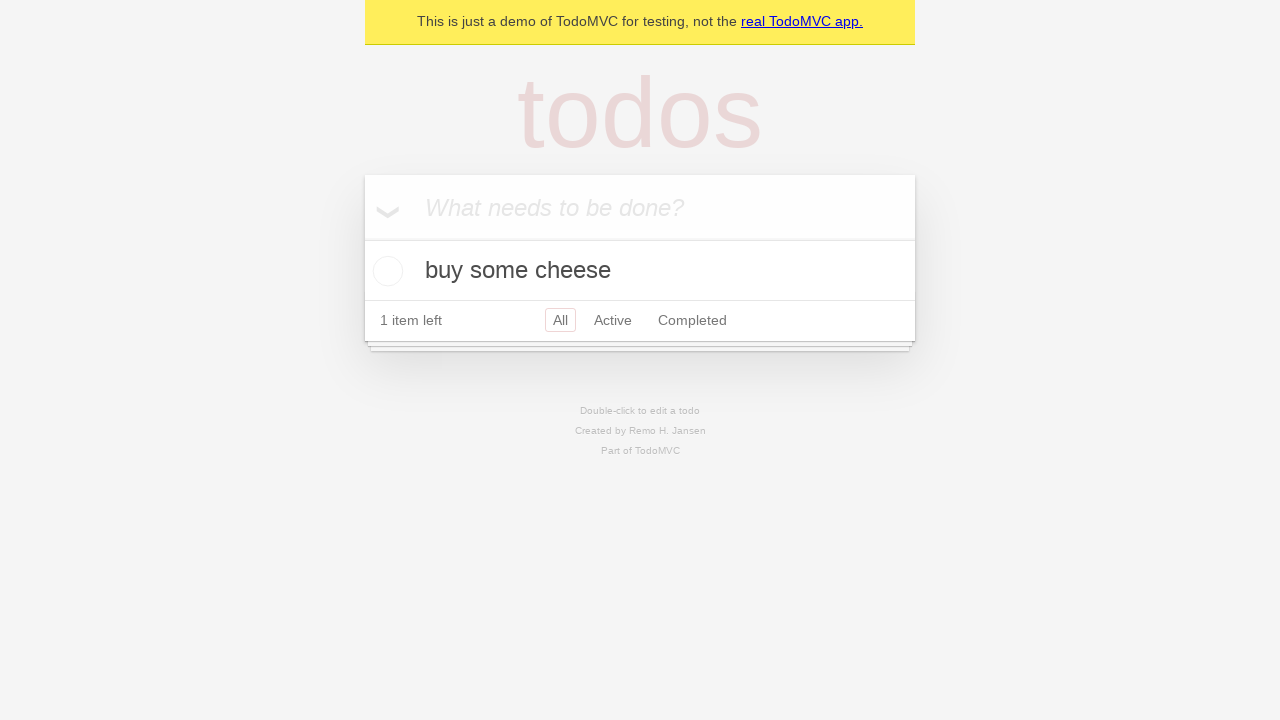

Filled todo input with 'feed the cat' on internal:attr=[placeholder="What needs to be done?"i]
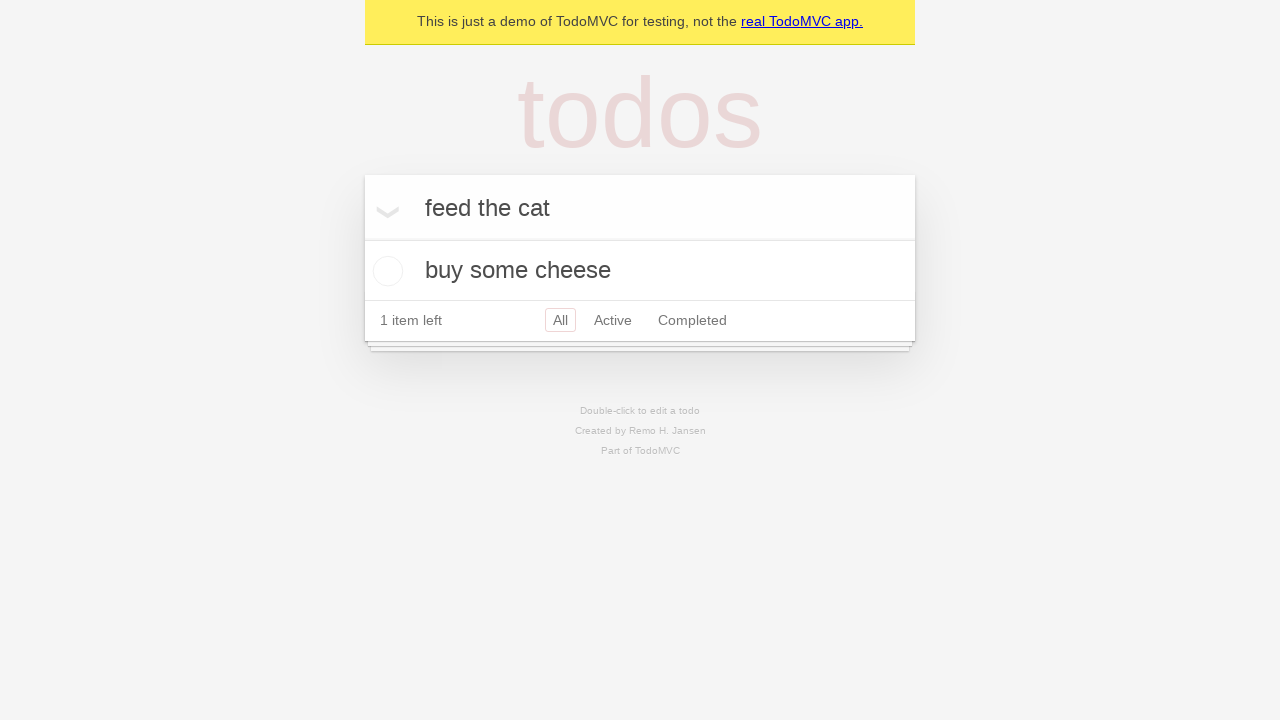

Pressed Enter to add second todo on internal:attr=[placeholder="What needs to be done?"i]
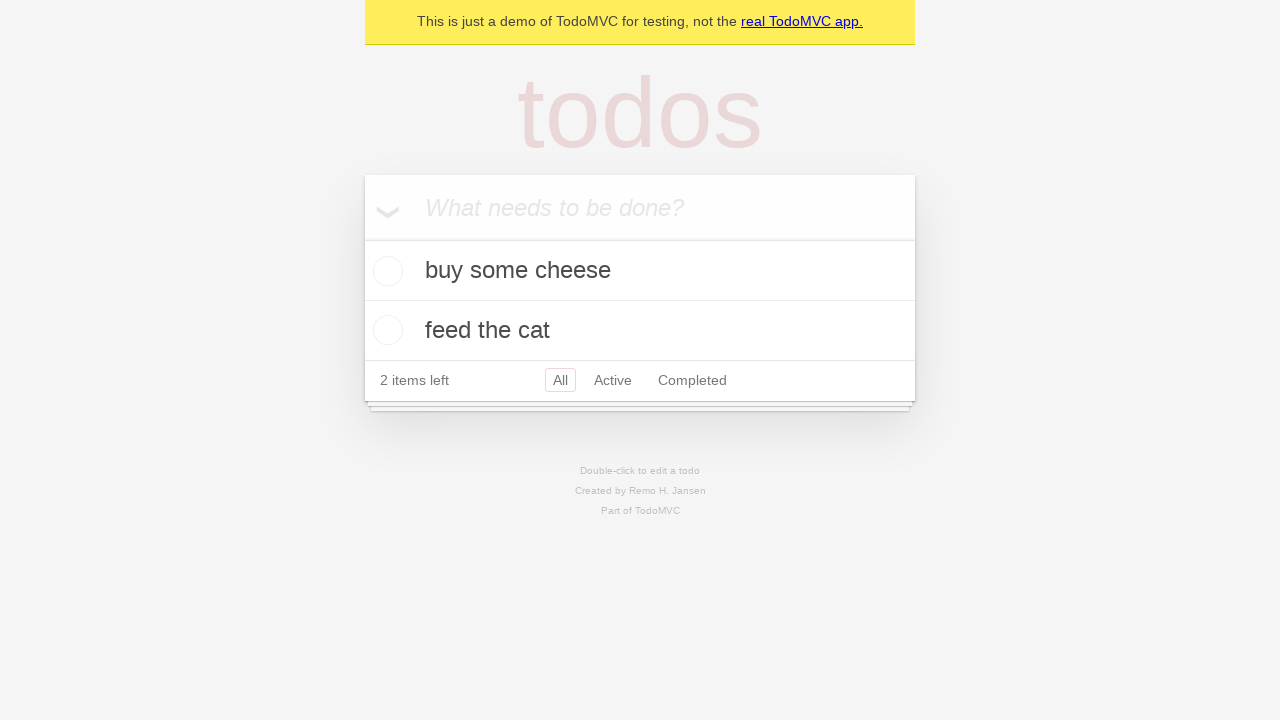

Filled todo input with 'book a doctors appointment' on internal:attr=[placeholder="What needs to be done?"i]
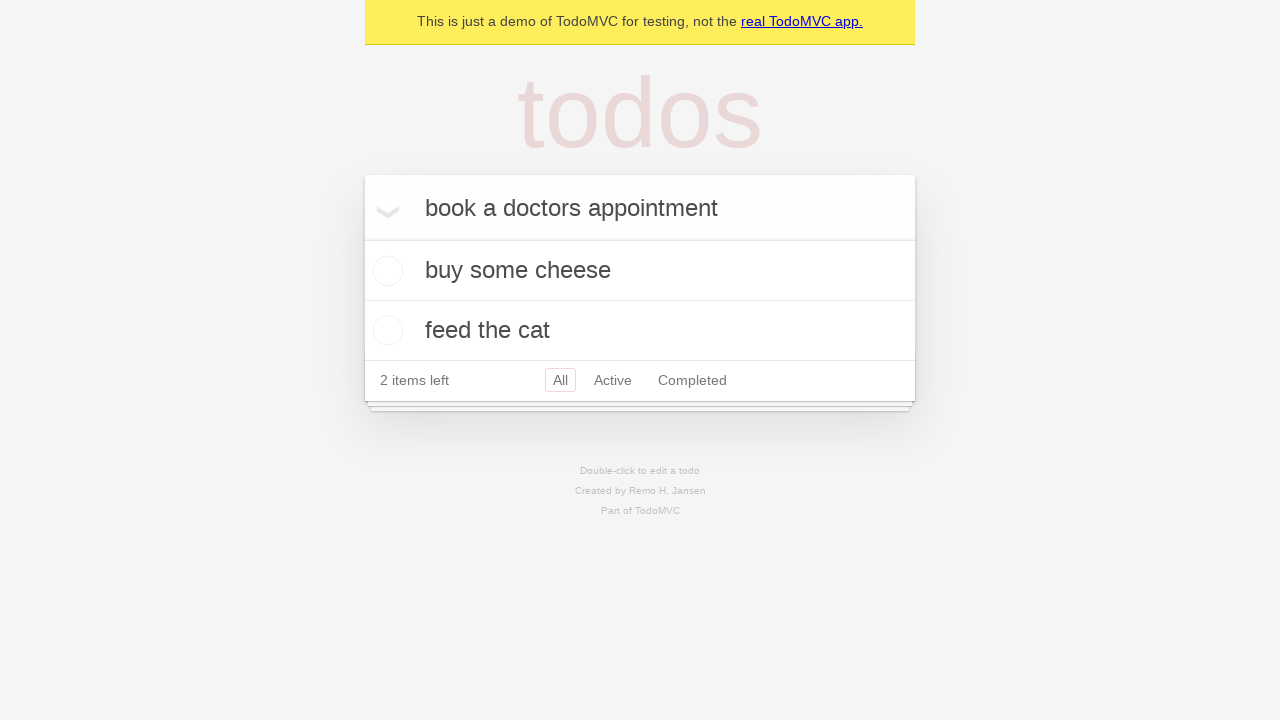

Pressed Enter to add third todo on internal:attr=[placeholder="What needs to be done?"i]
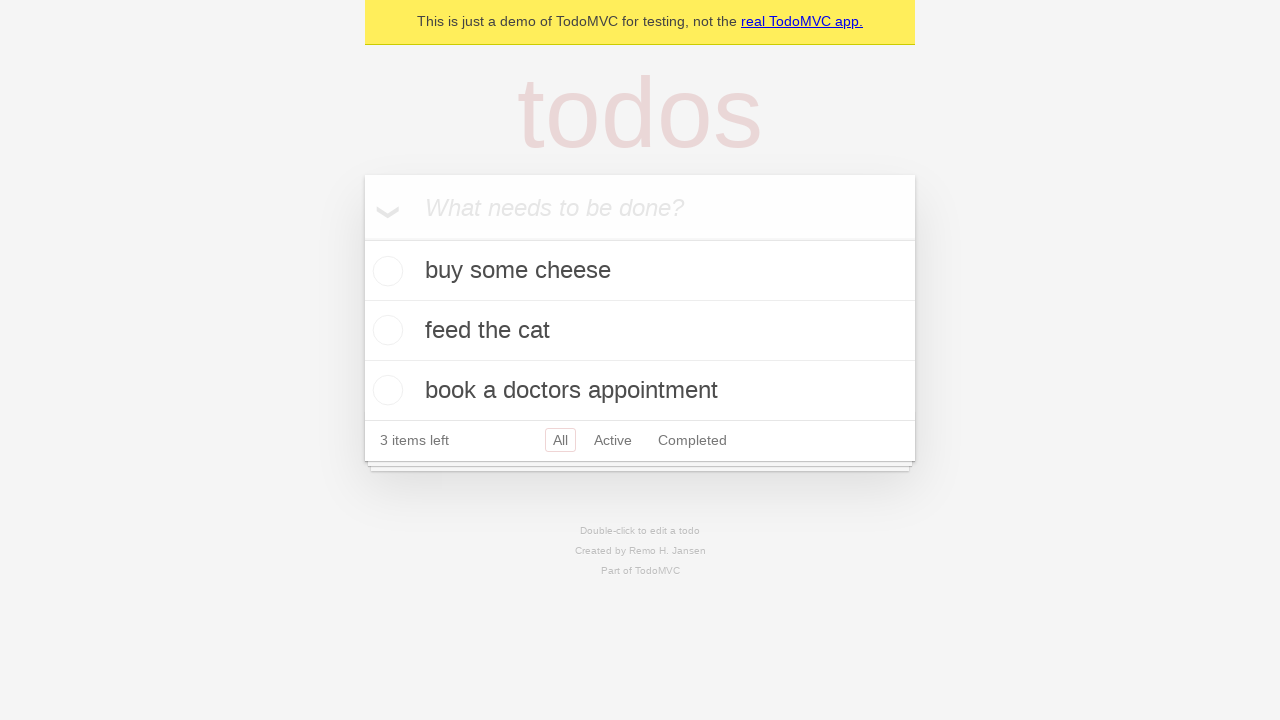

All three todos were added and persisted to localStorage
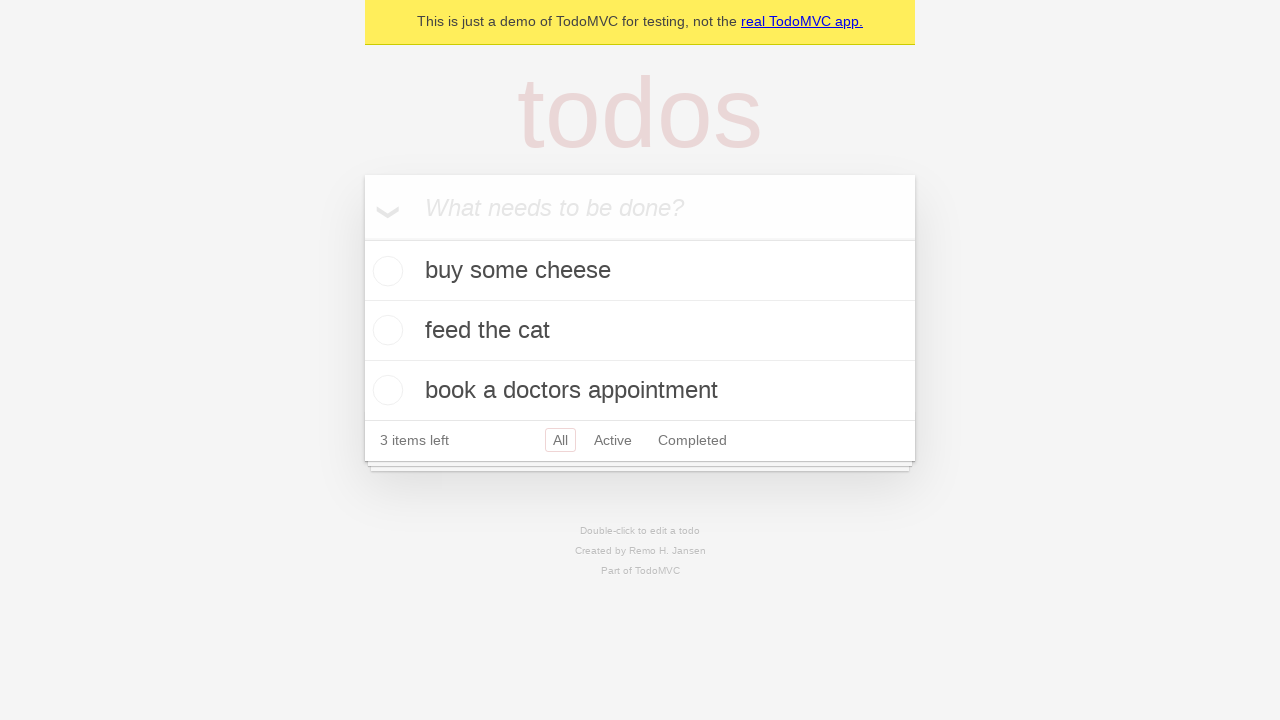

Checked the second todo item ('feed the cat') at (385, 330) on internal:testid=[data-testid="todo-item"s] >> nth=1 >> internal:role=checkbox
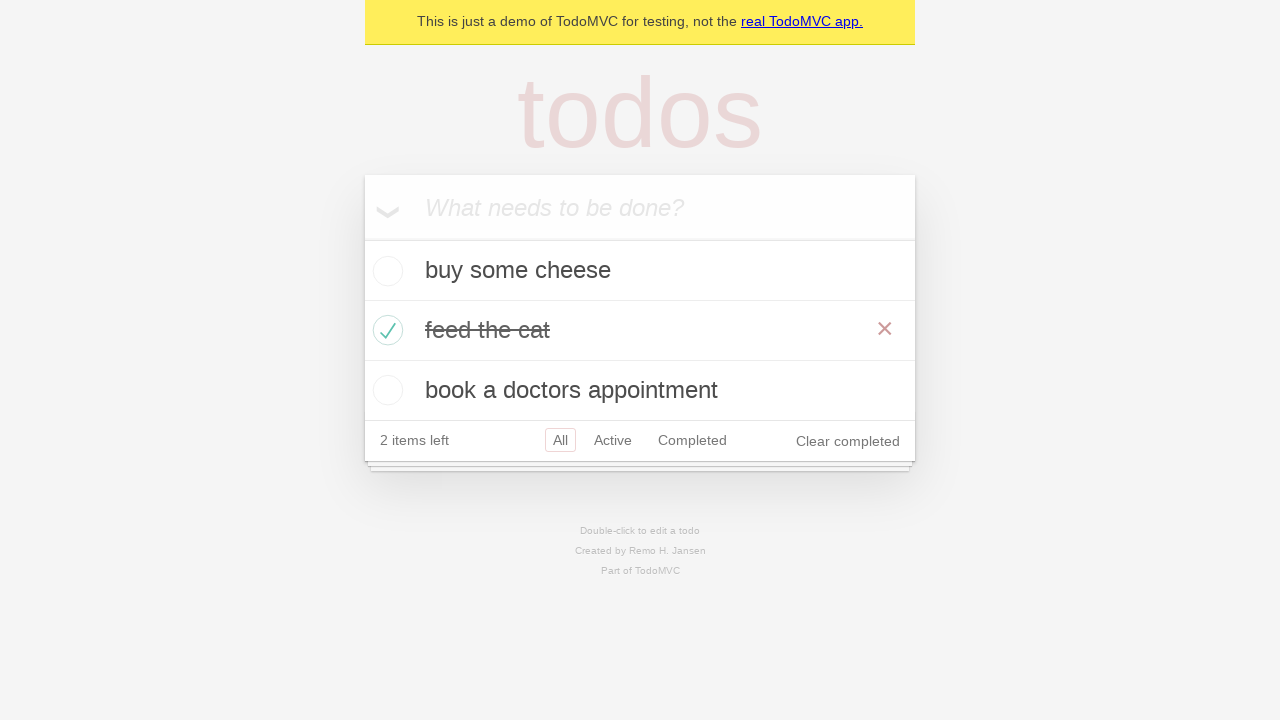

Second todo marked as completed and persisted
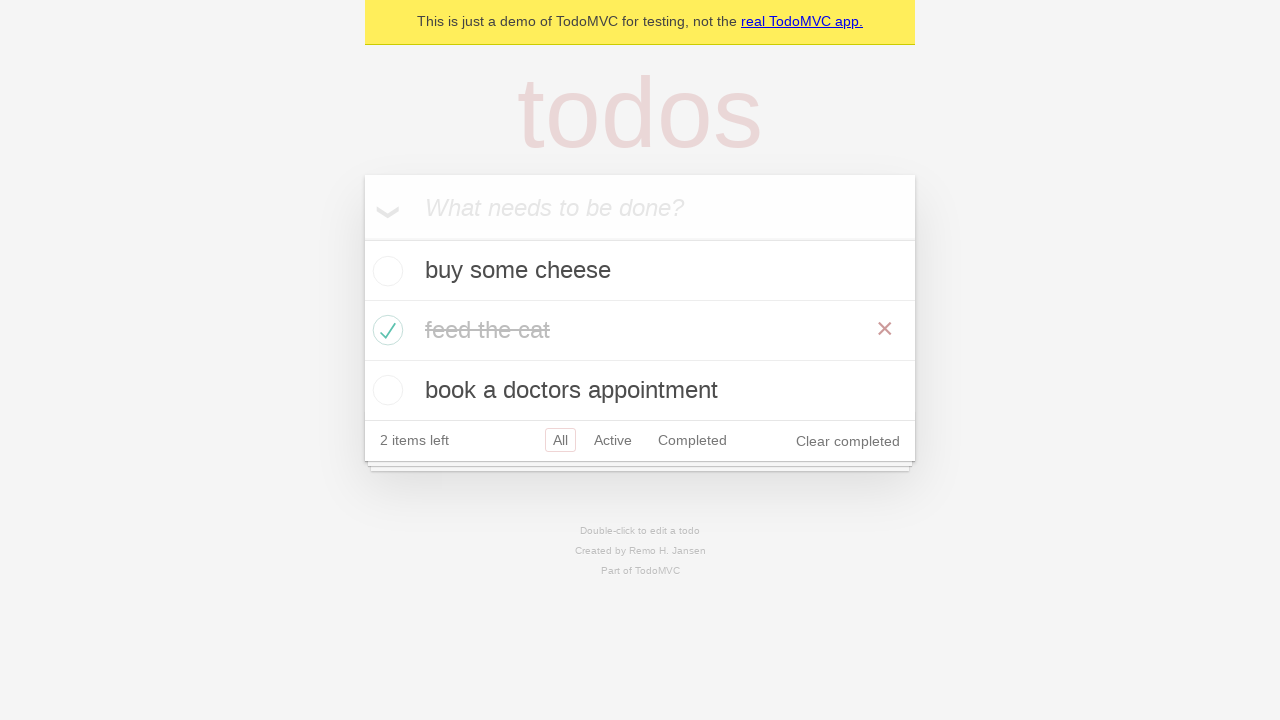

Clicked the Active filter link to display only incomplete todos at (613, 440) on internal:role=link[name="Active"i]
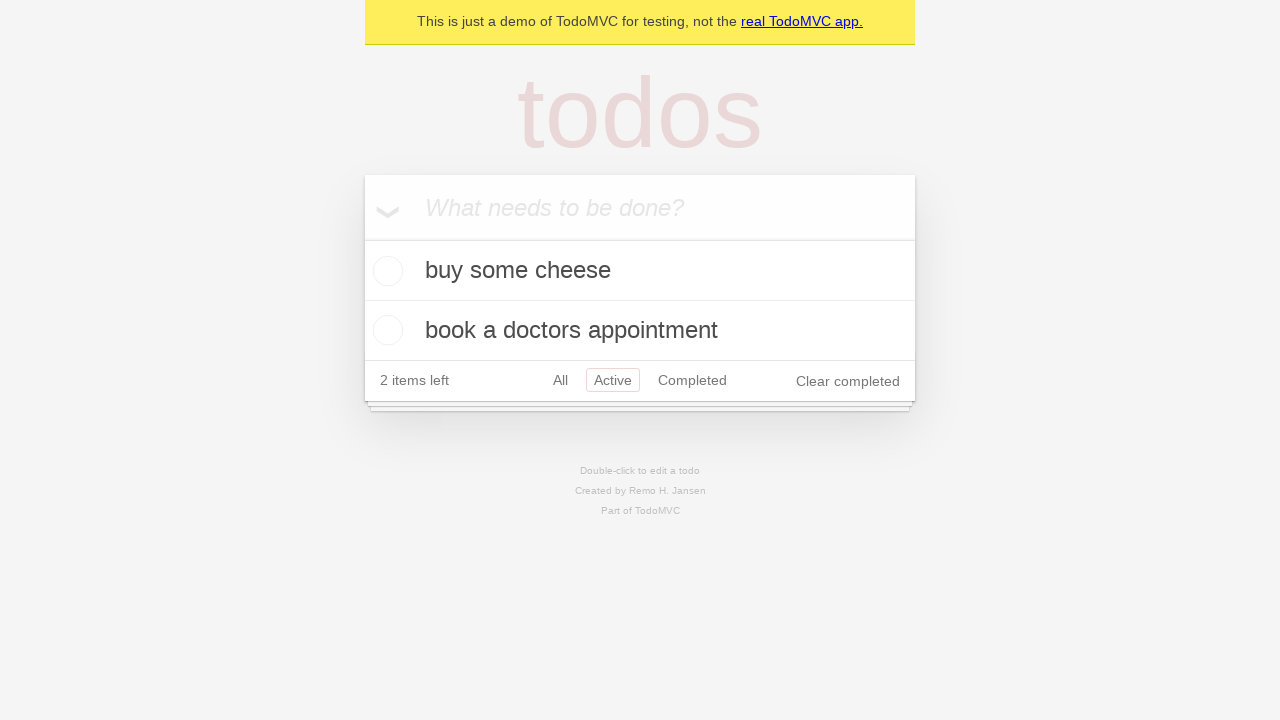

Active filter applied - only incomplete todos are displayed
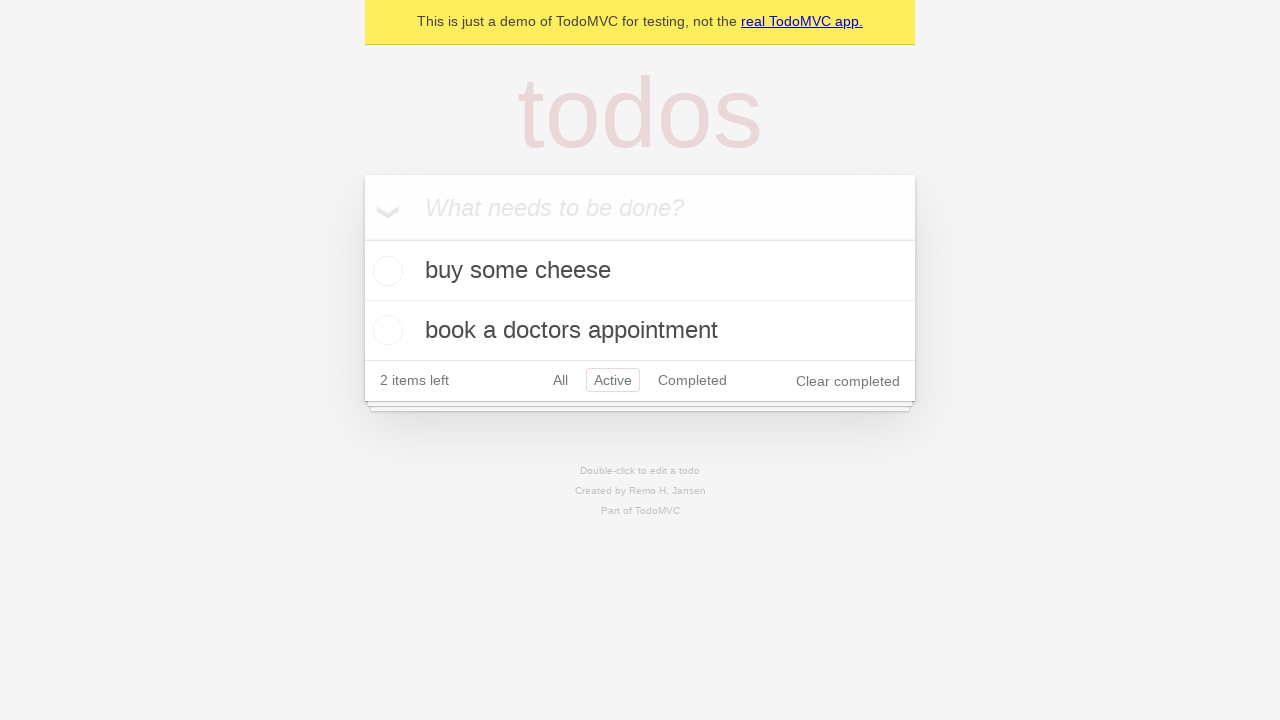

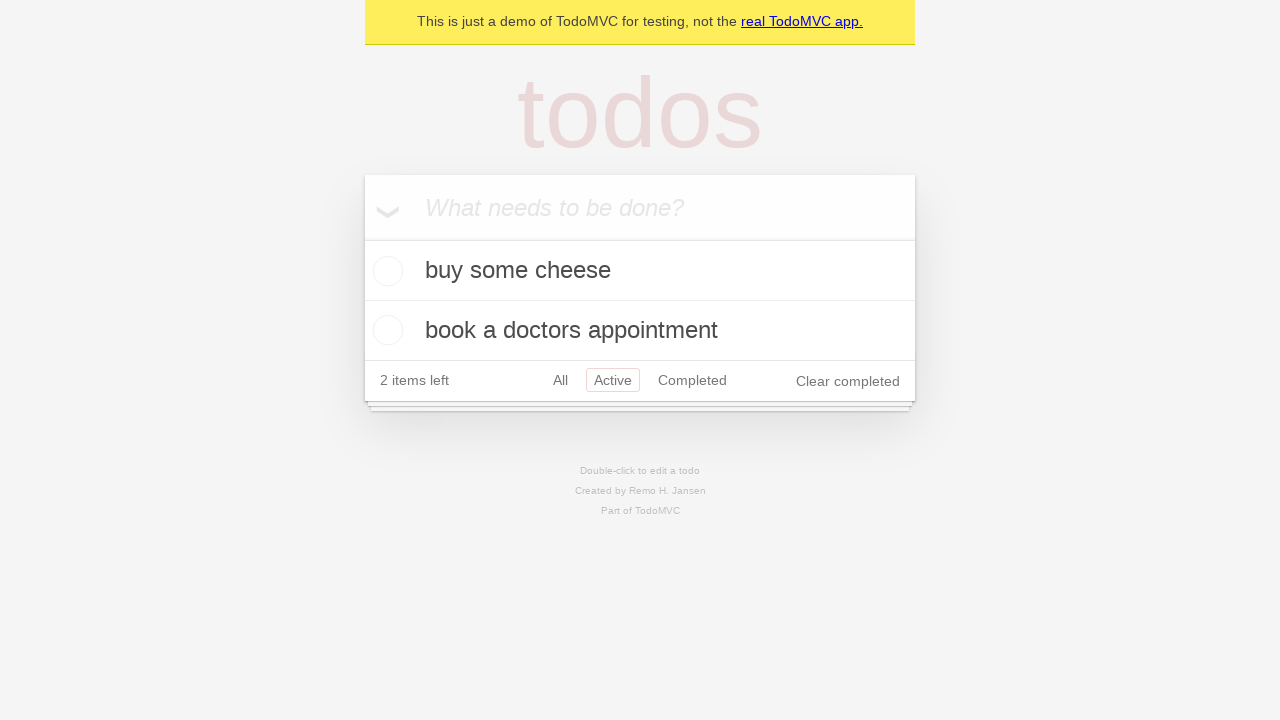